Navigates to WhiteBox QA website and retrieves location and dimensions of Twitter icon elements on the page

Starting URL: http://whiteboxqa.com/

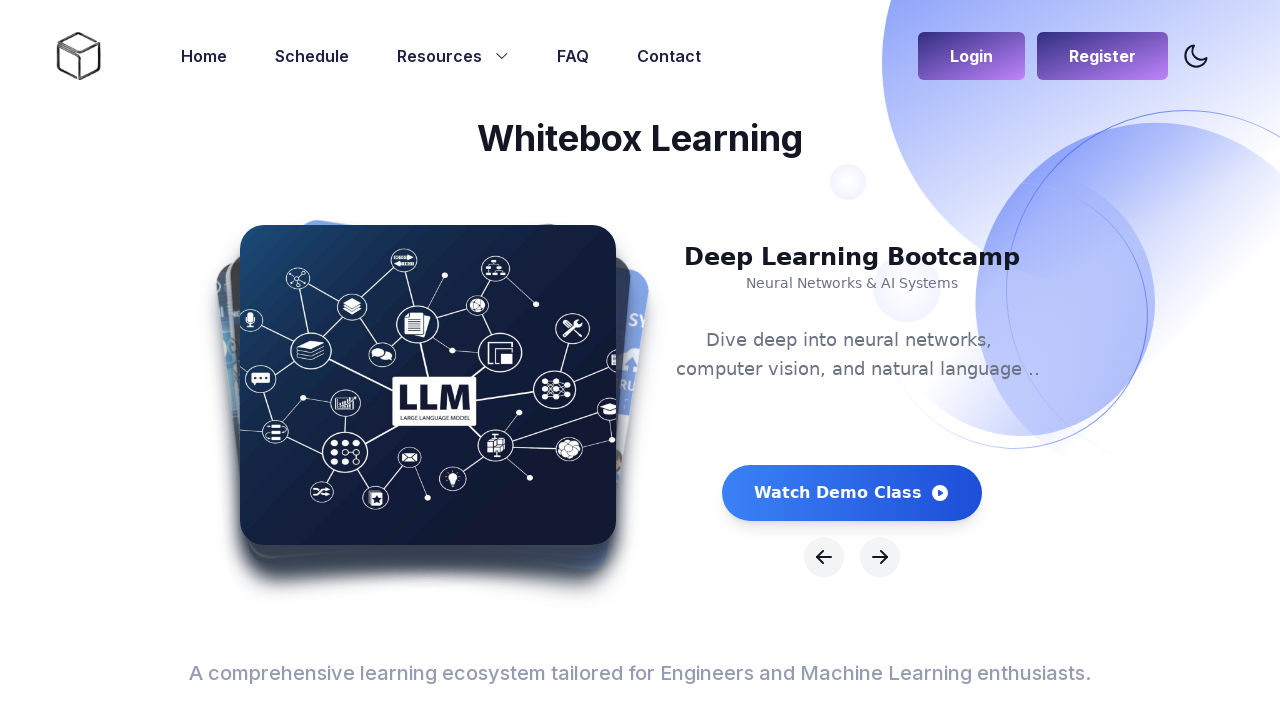

Navigated to WhiteBox QA website
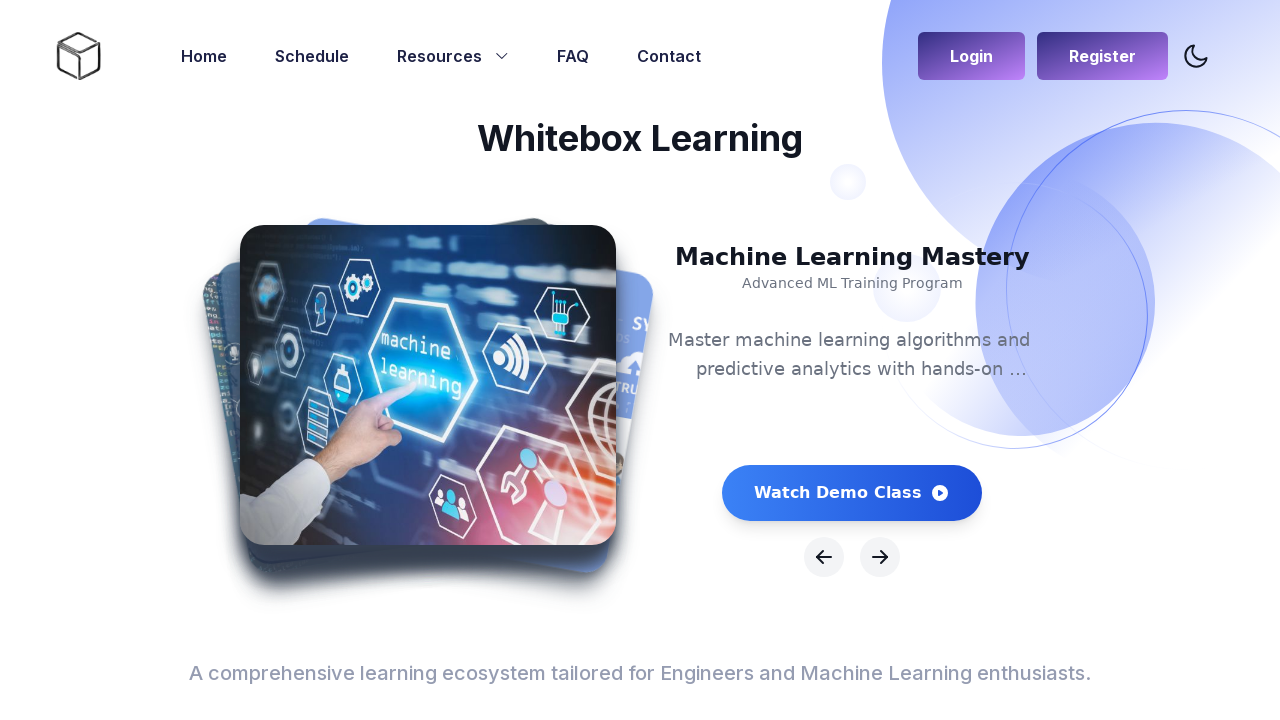

Located all Twitter icon elements on the page
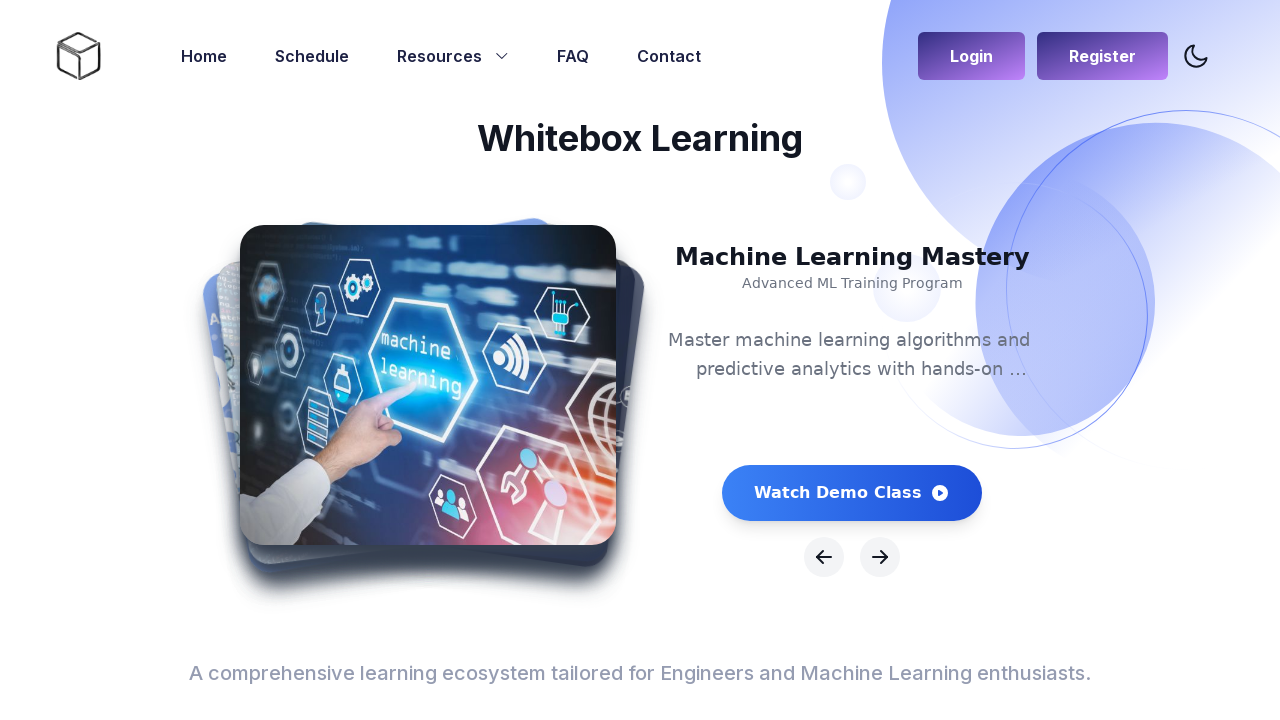

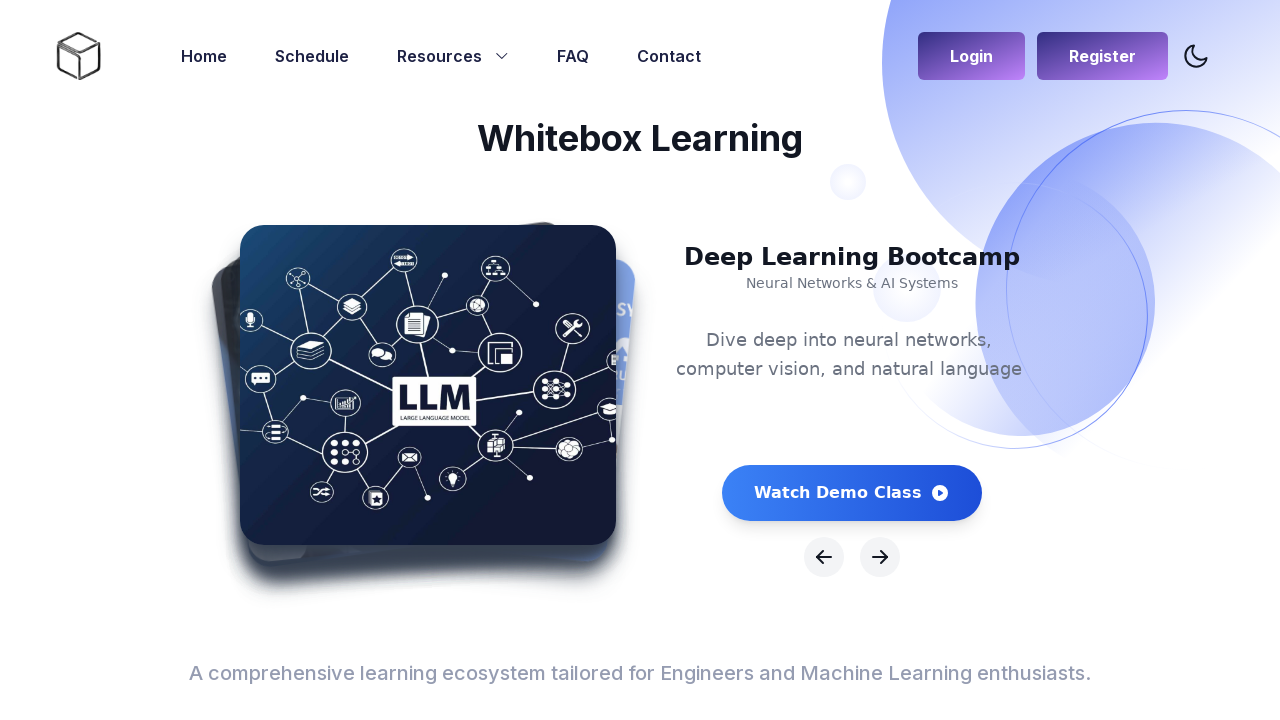